Tests multi-select dropdown functionality by selecting and deselecting options using different methods (index and value)

Starting URL: https://demoqa.com/select-menu

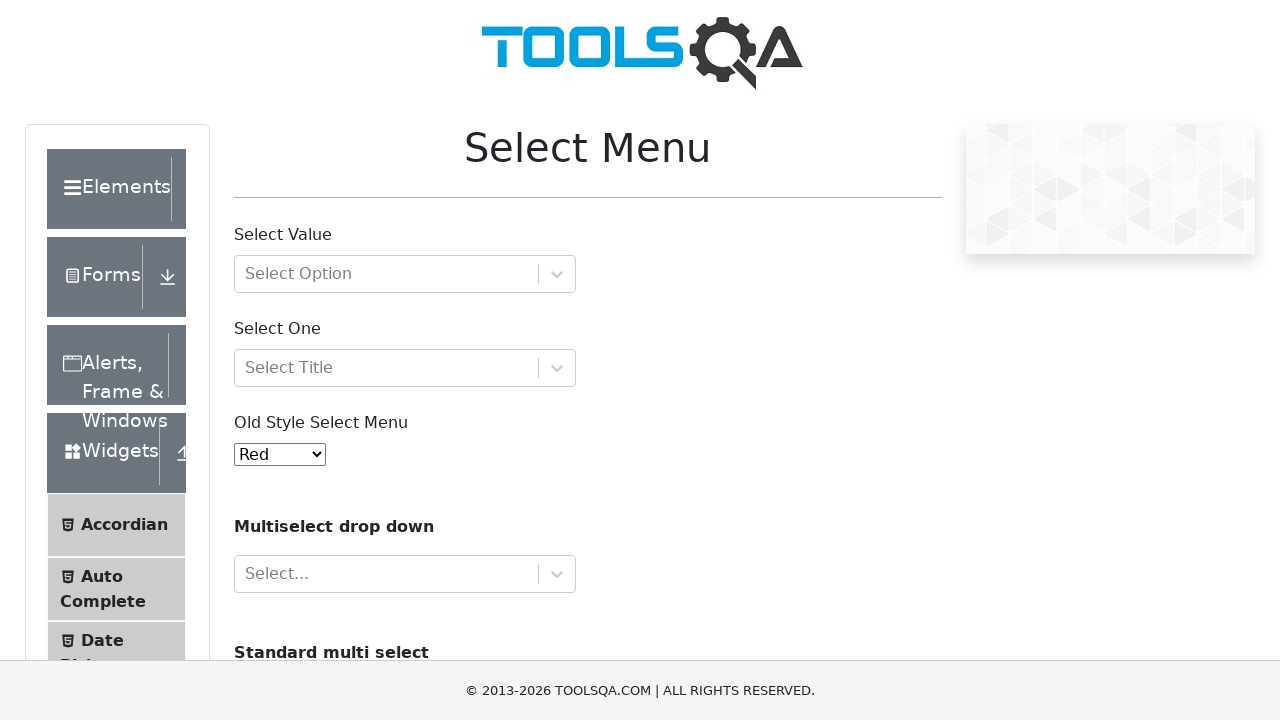

Located multi-select dropdown element with id 'cars'
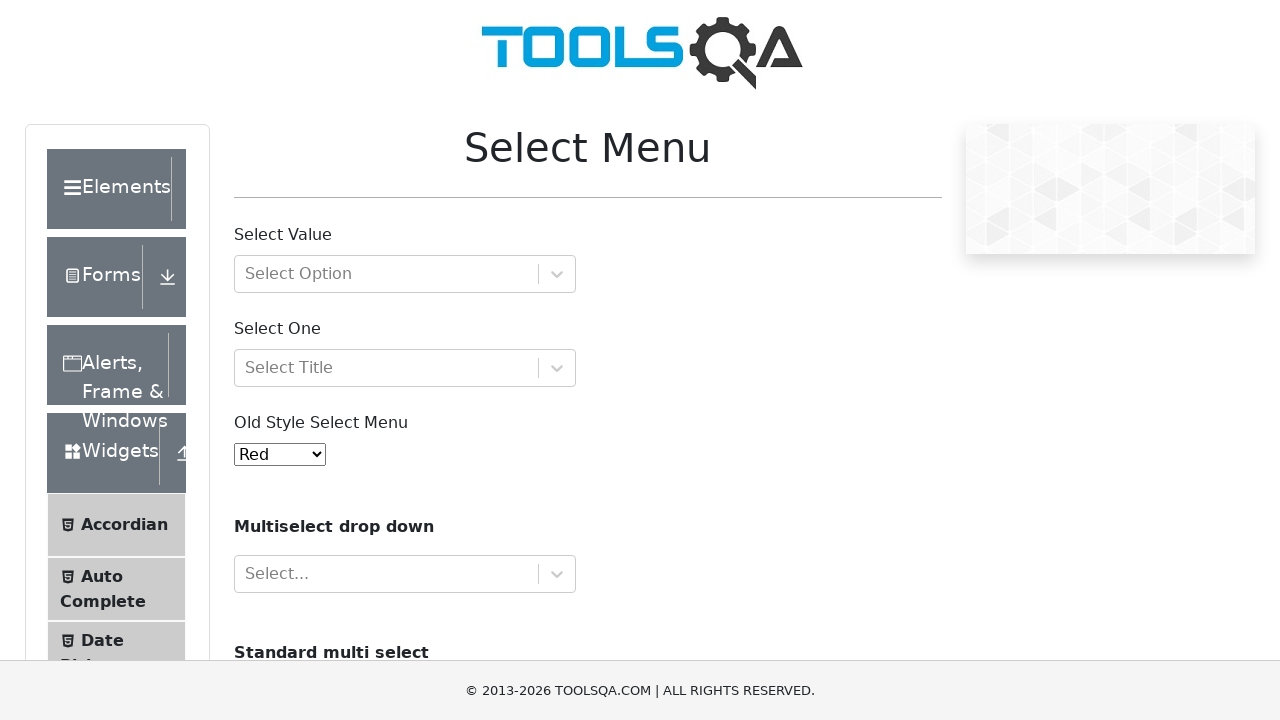

Selected 'Opel' option using index 2 on #cars
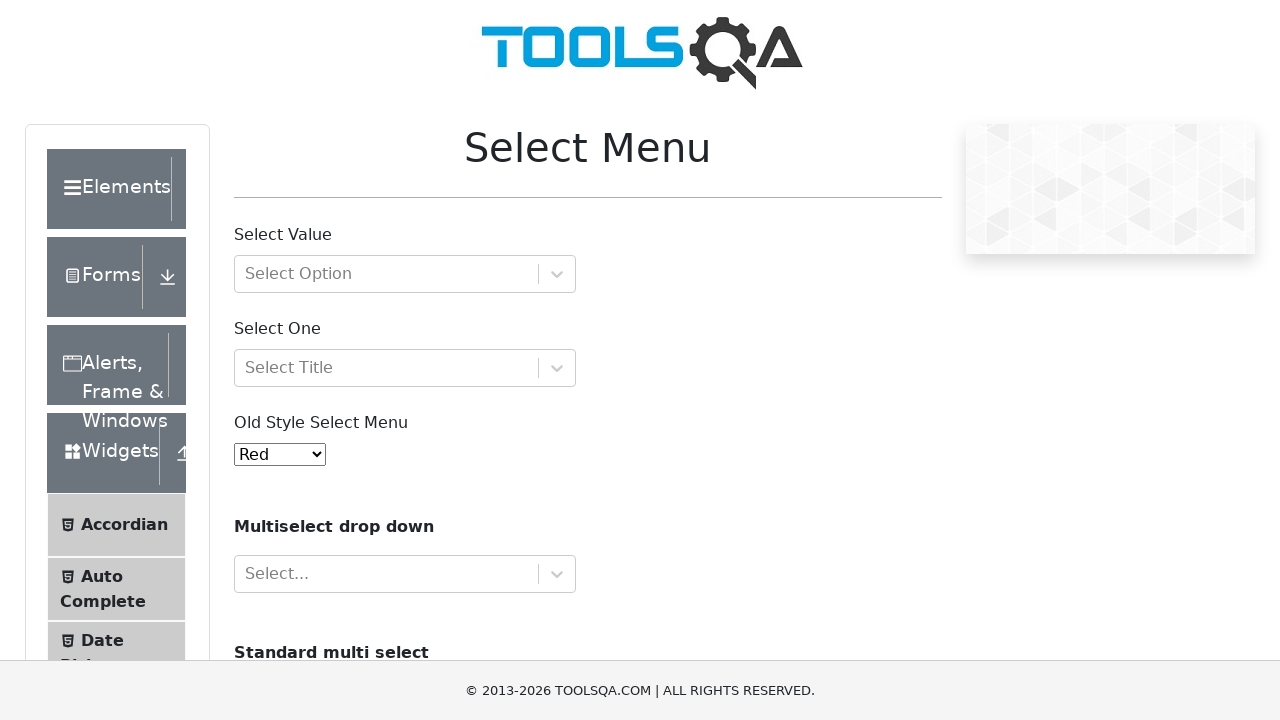

Deselected 'Opel' option by clicking with Control modifier at (258, 360) on #cars option[value='opel']
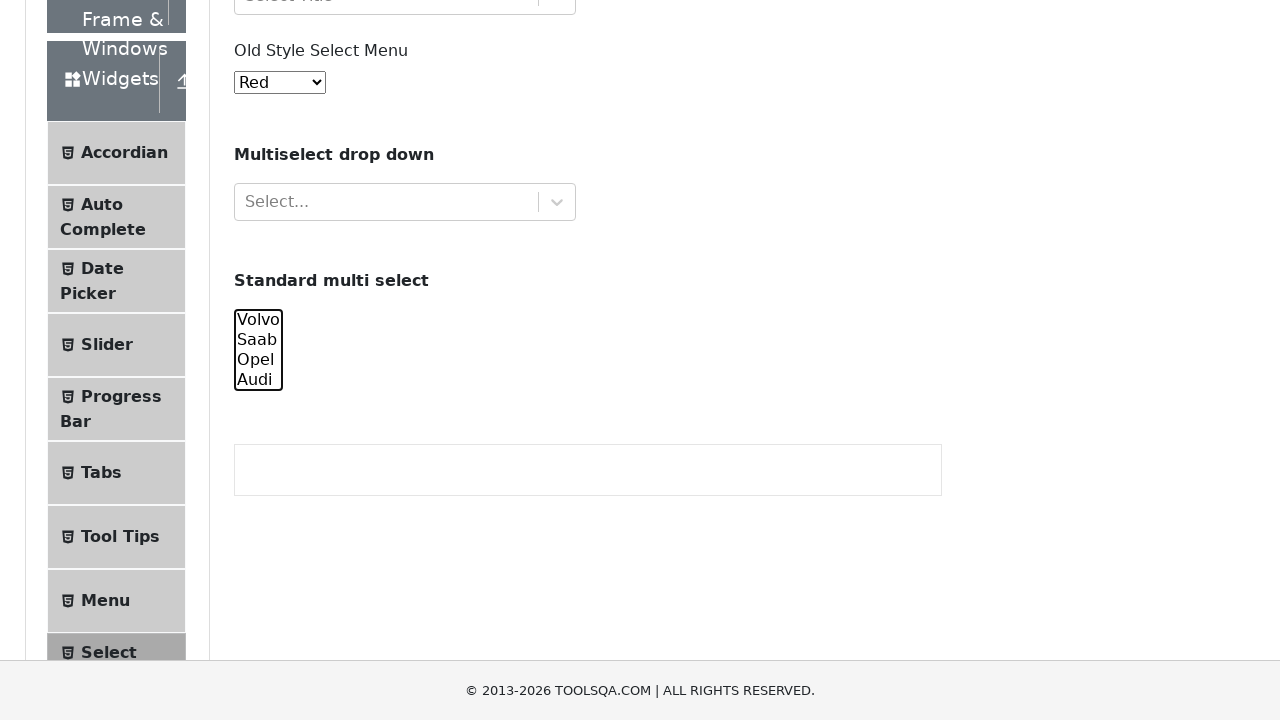

Selected 'Saab' option using value 'saab' on #cars
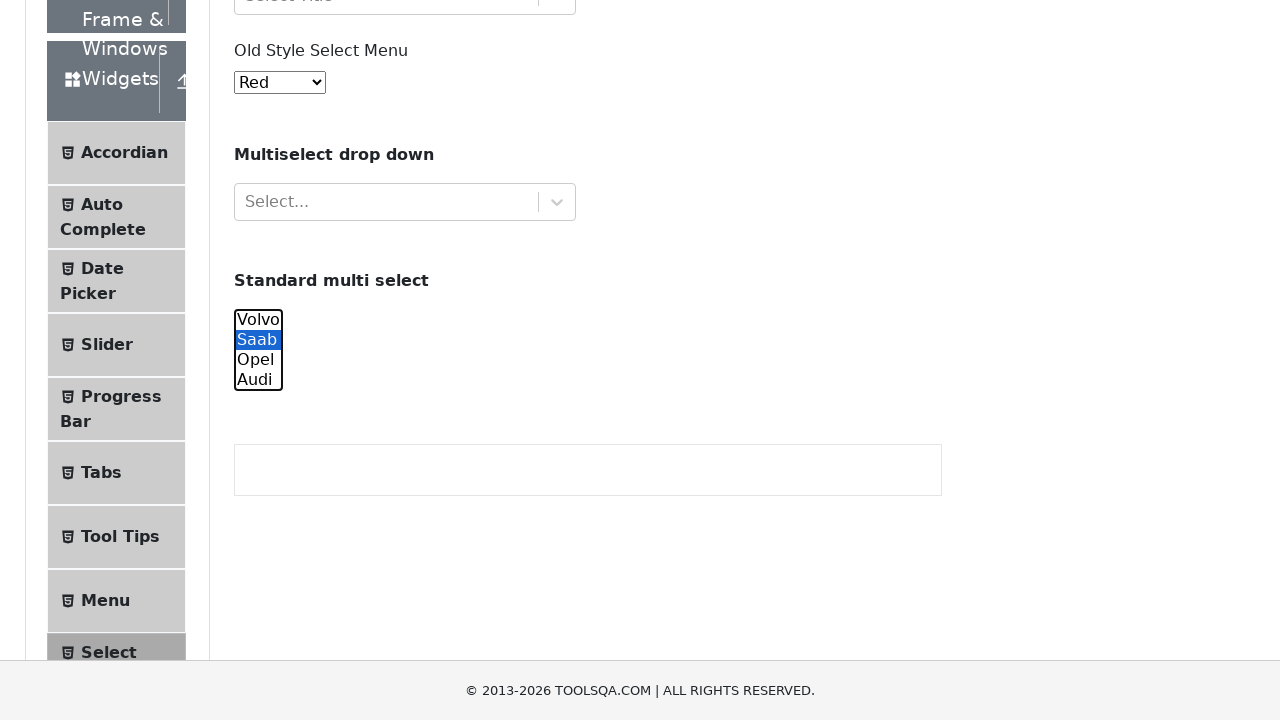

Deselected 'Saab' option by clicking with Control modifier at (258, 340) on #cars option[value='saab']
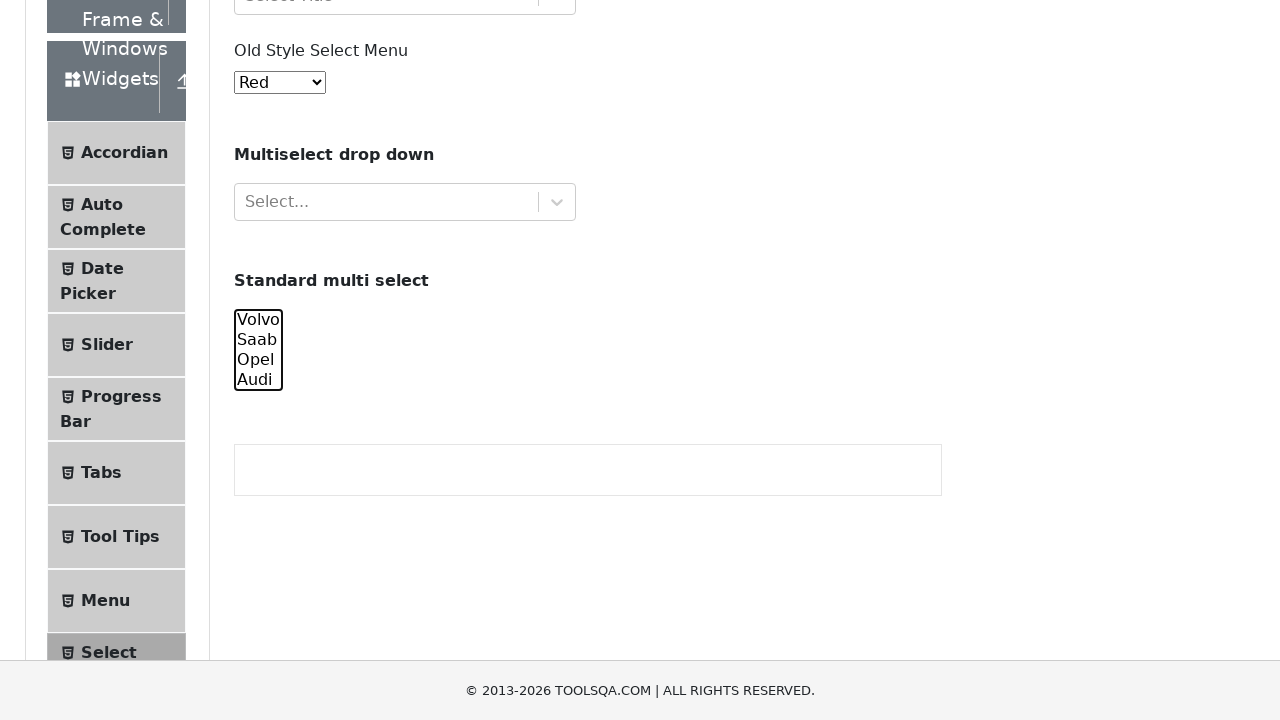

Retrieved all currently selected options from dropdown
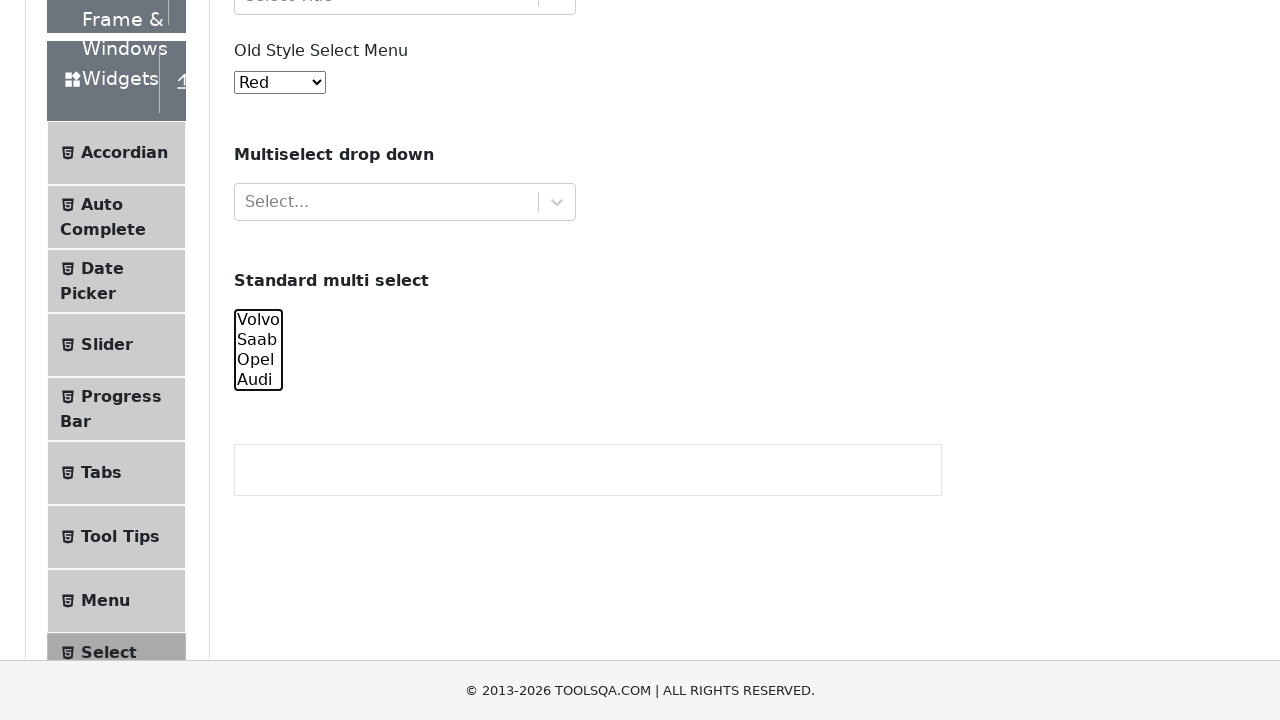

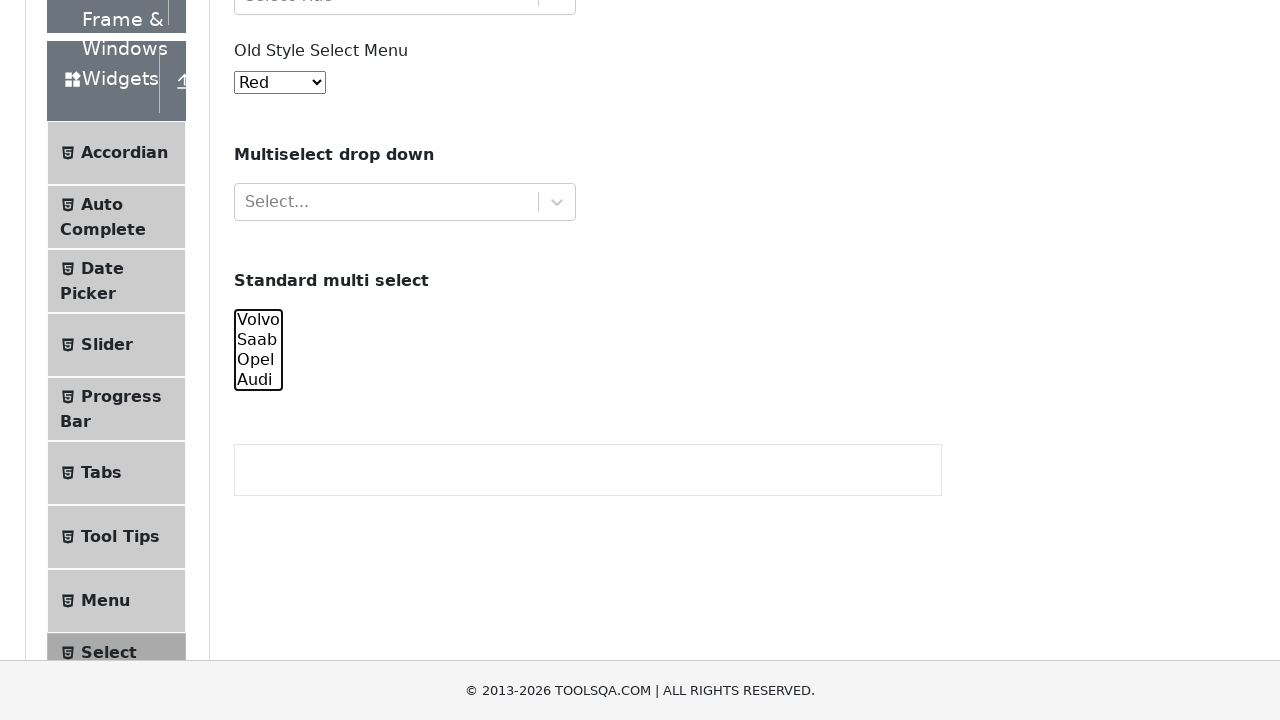